Tests the jQuery UI datepicker widget by switching to the demo iframe, clicking on the datepicker input field to open the calendar, and selecting a specific date from the calendar grid.

Starting URL: https://jqueryui.com/datepicker/

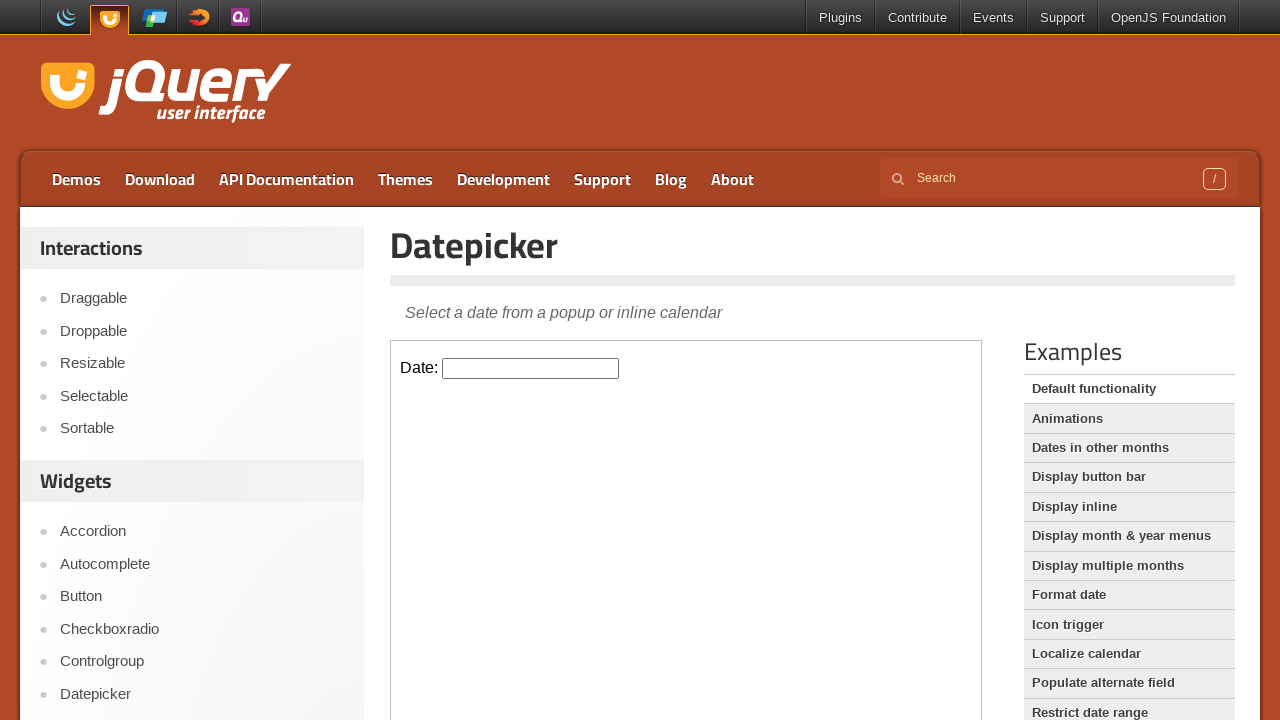

Located the demo iframe
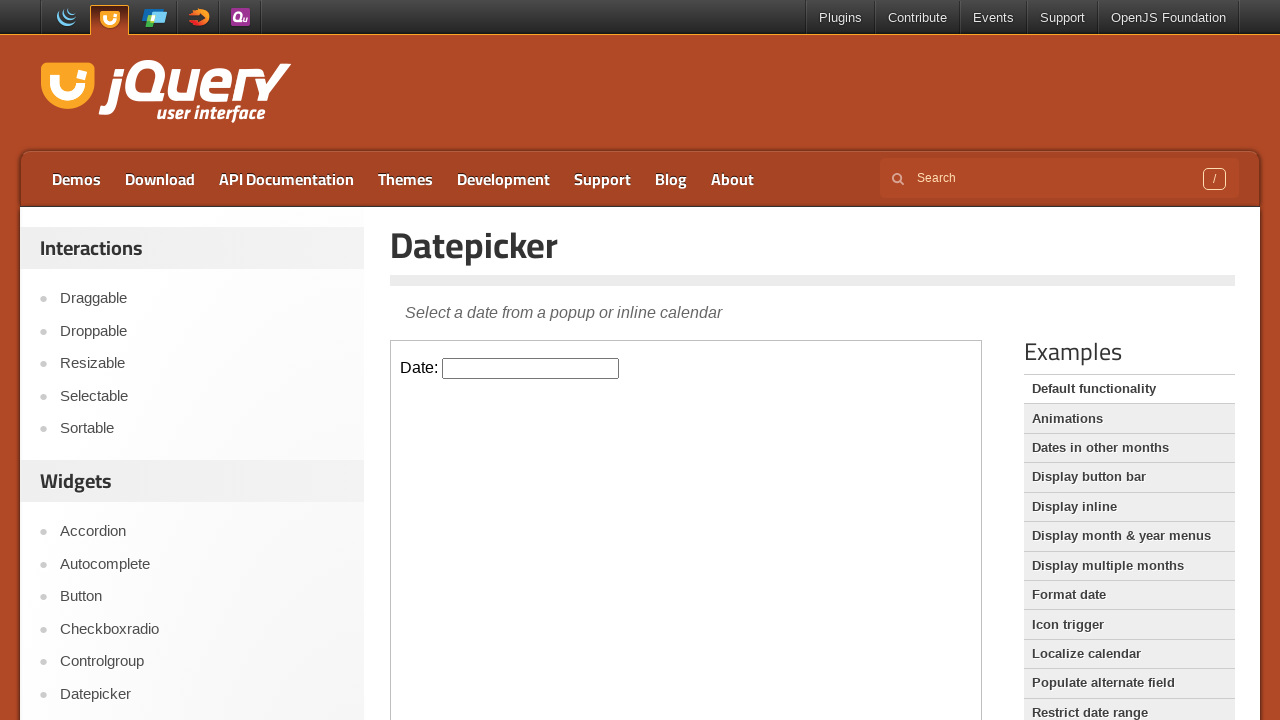

Clicked on the datepicker input field to open the calendar at (531, 368) on .demo-frame >> internal:control=enter-frame >> #datepicker
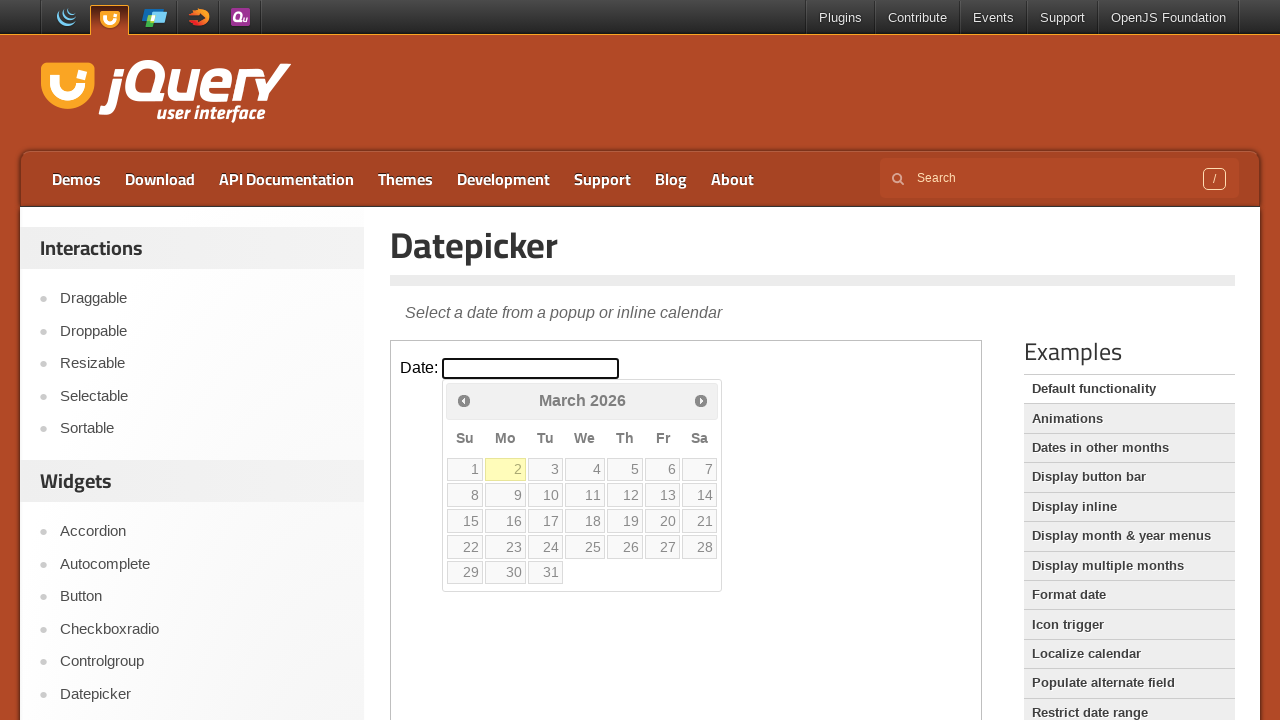

Selected a date from the calendar grid (4th row, 2nd column) at (506, 547) on .demo-frame >> internal:control=enter-frame >> #ui-datepicker-div table tbody tr
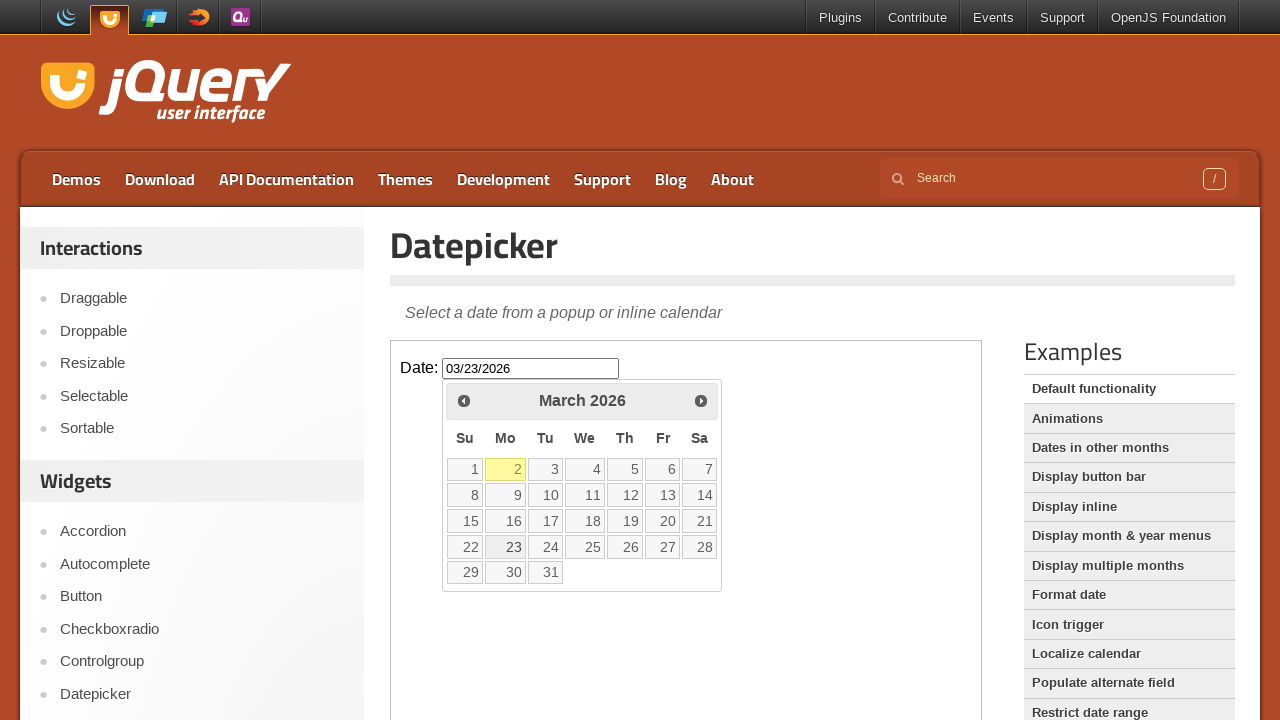

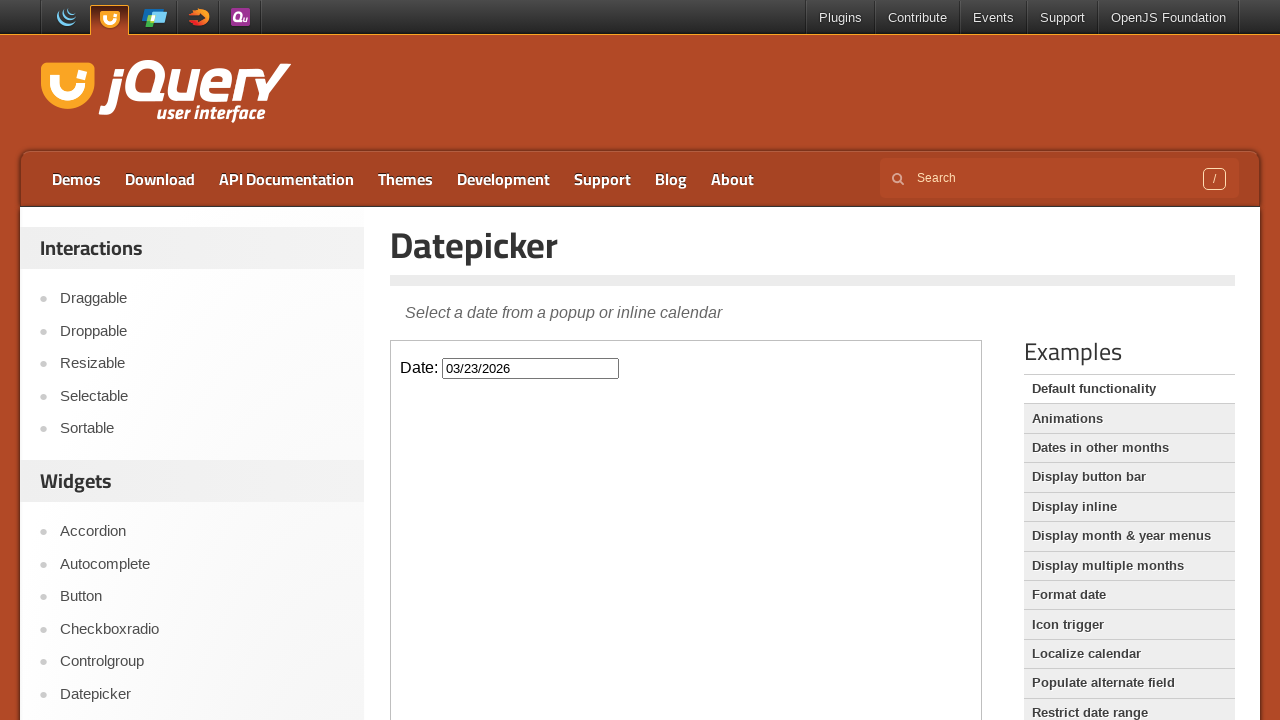